Tests navigation by clicking on A/B Testing link and then navigating back to the home page

Starting URL: https://practice.cydeo.com

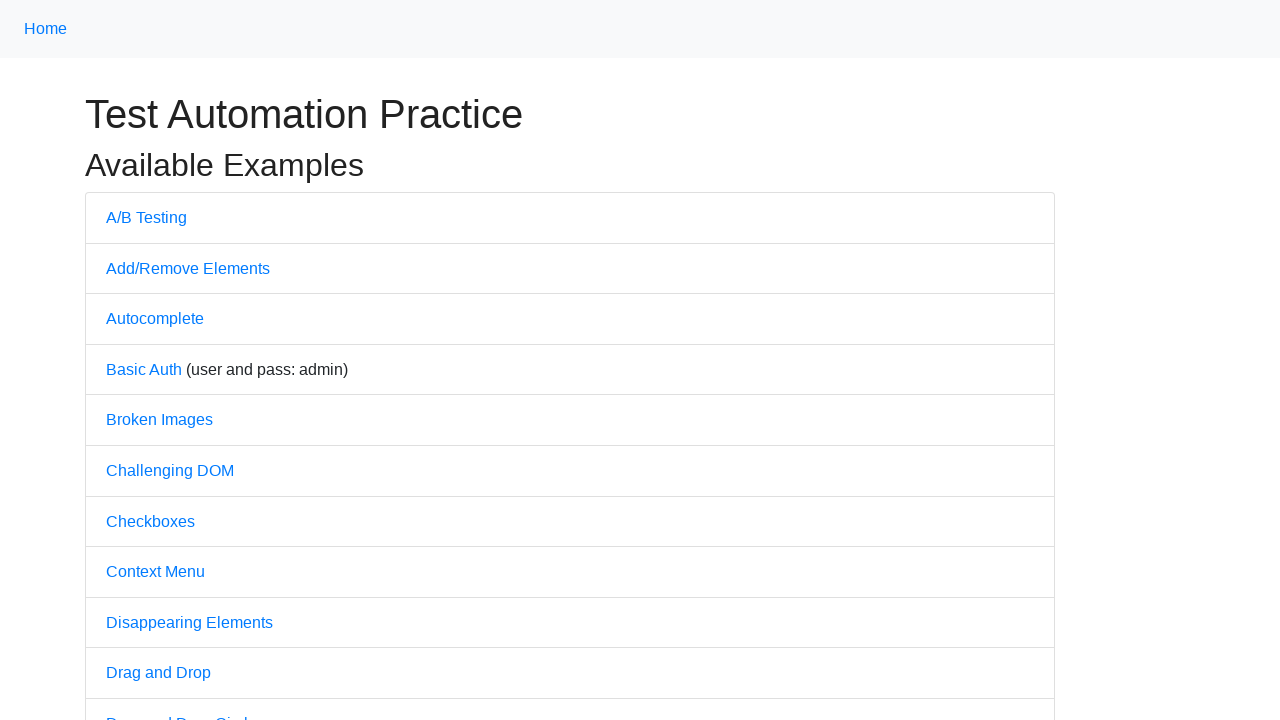

Clicked on A/B Testing link at (146, 217) on text=A/B Testing
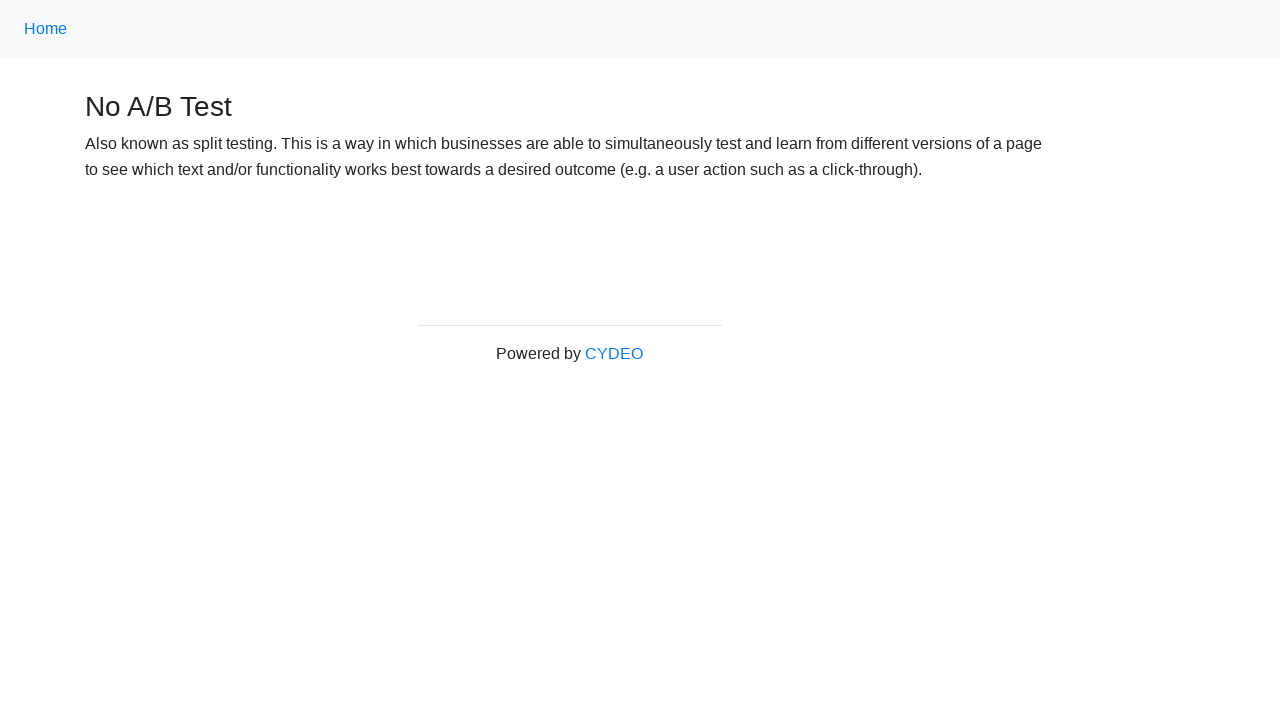

A/B Testing page loaded
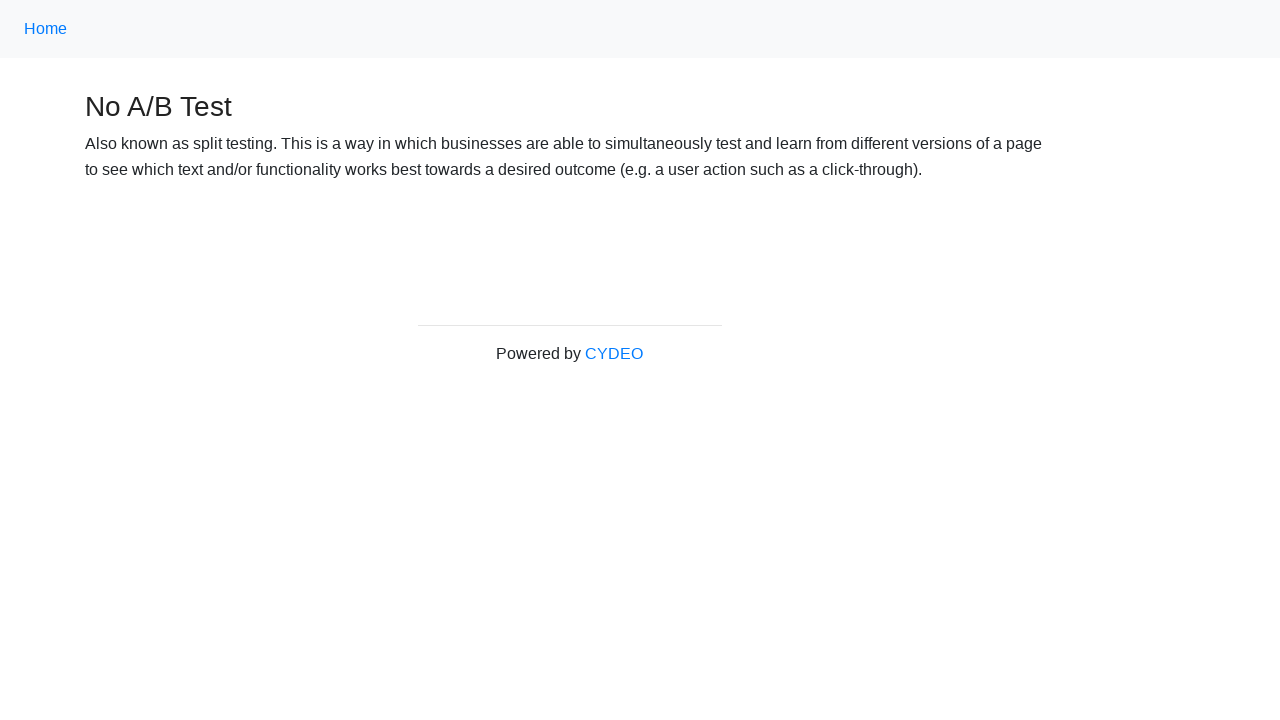

Verified A/B Testing page title is 'No A/B Test'
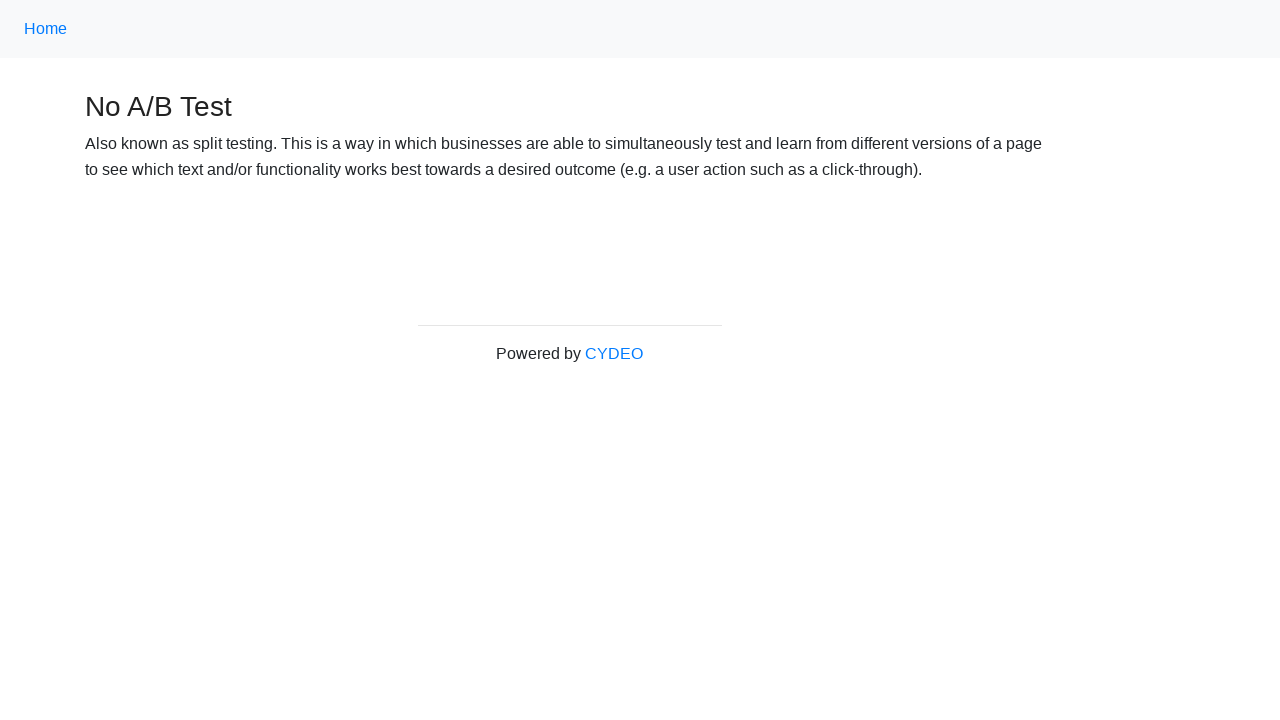

Navigated back to home page
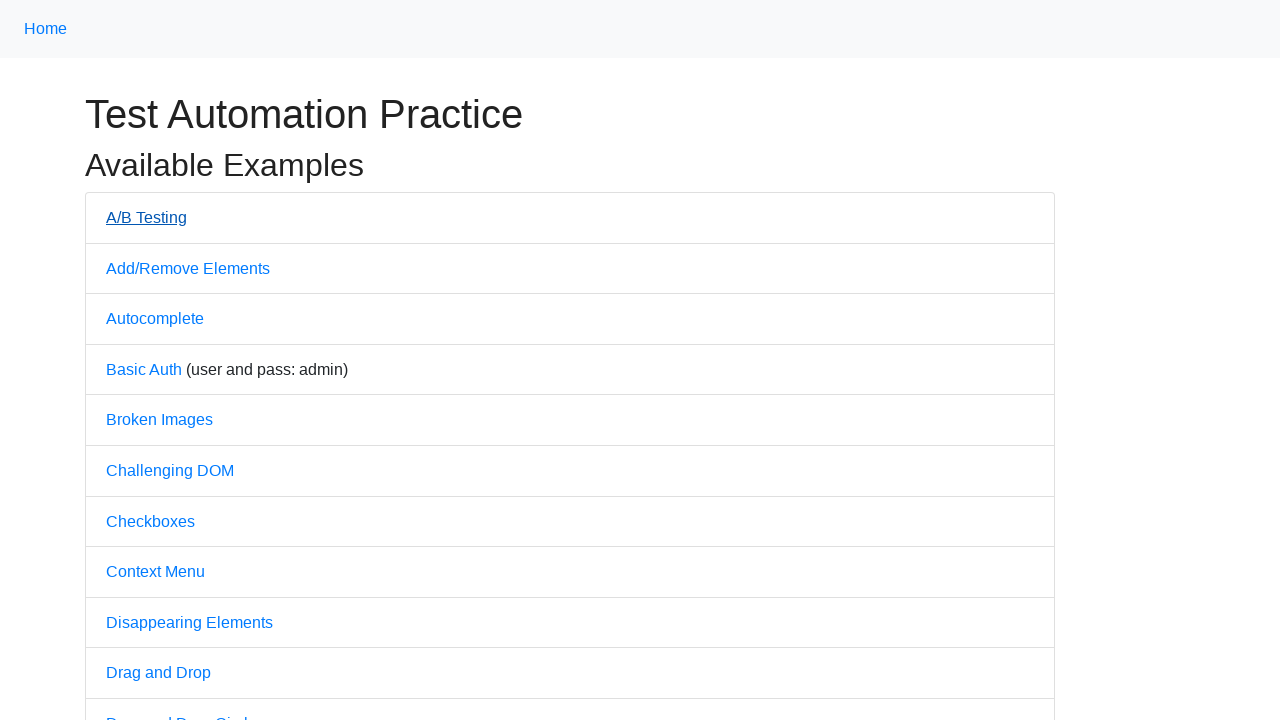

Home page loaded
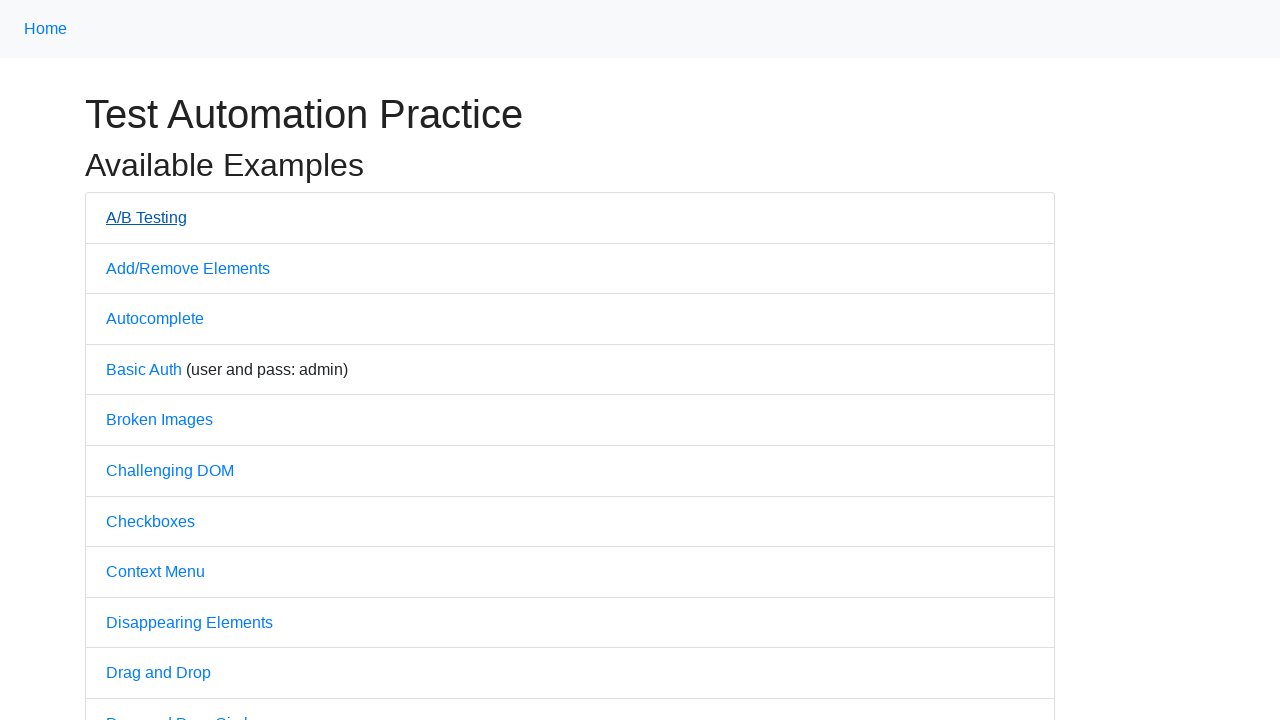

Verified home page title is 'Practice'
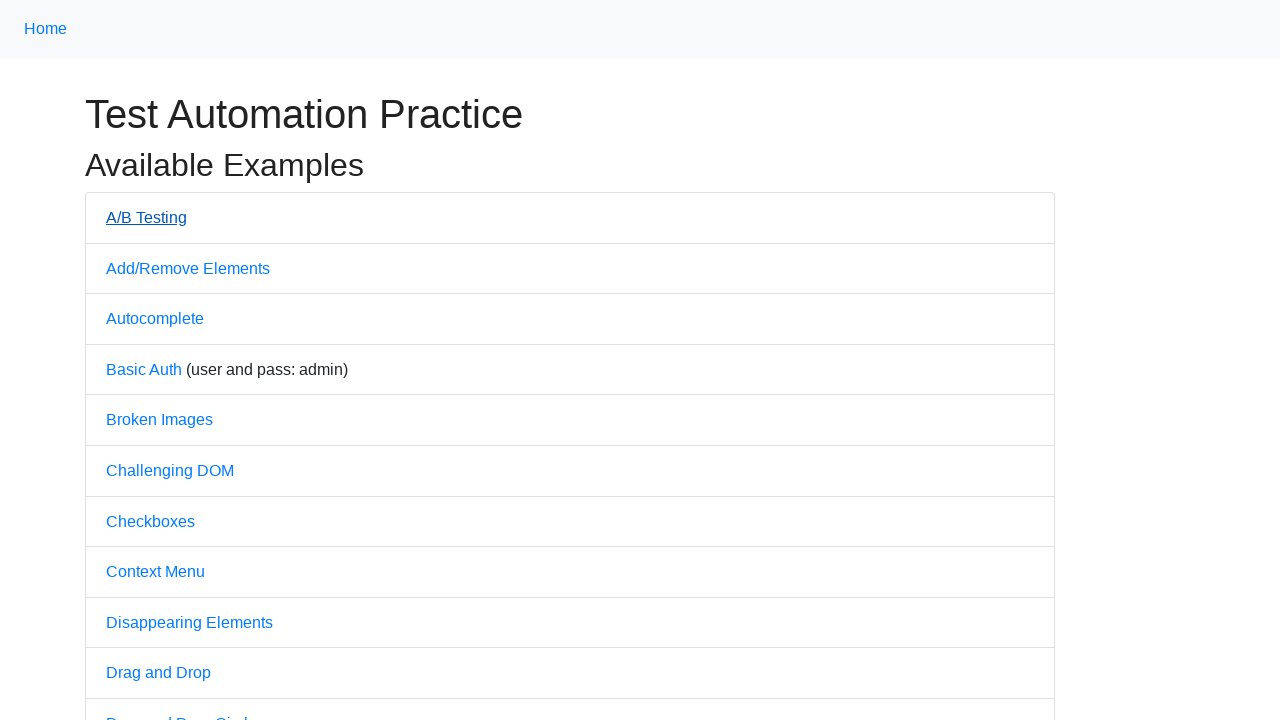

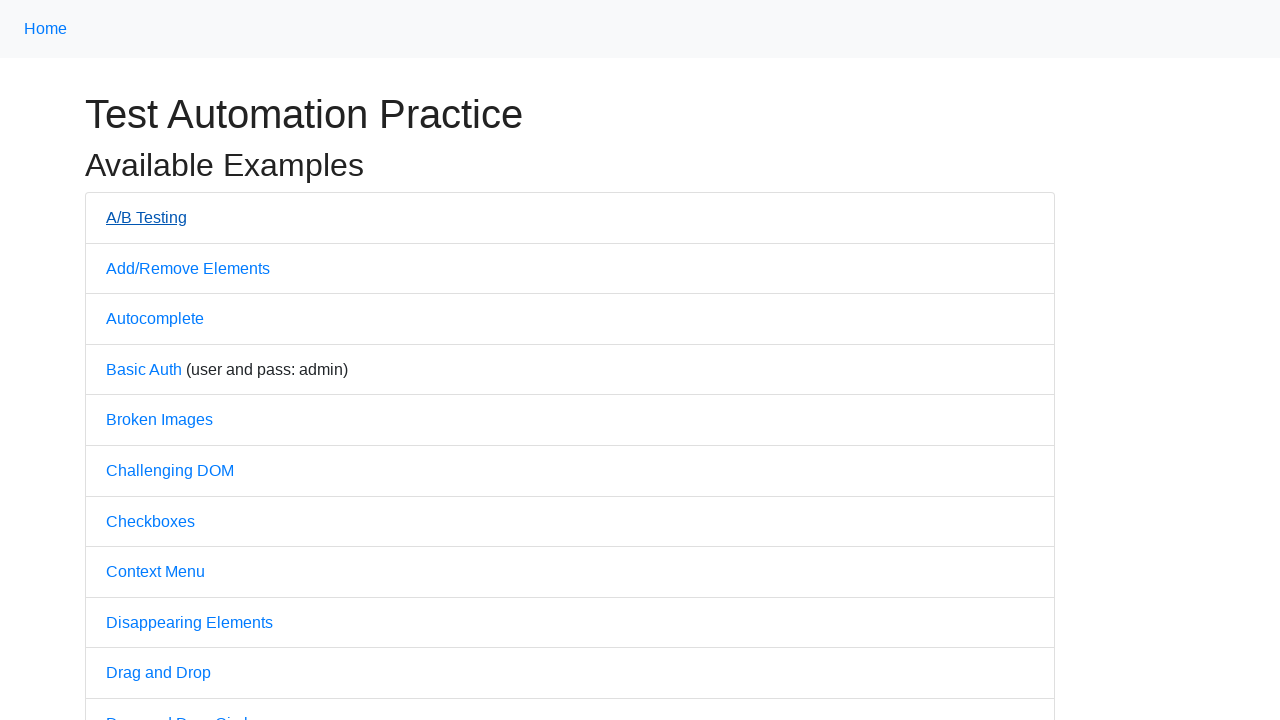